Tests scrolling to an element, hovering over it, and clicking a link that appears on hover

Starting URL: https://rahulshettyacademy.com/AutomationPractice/

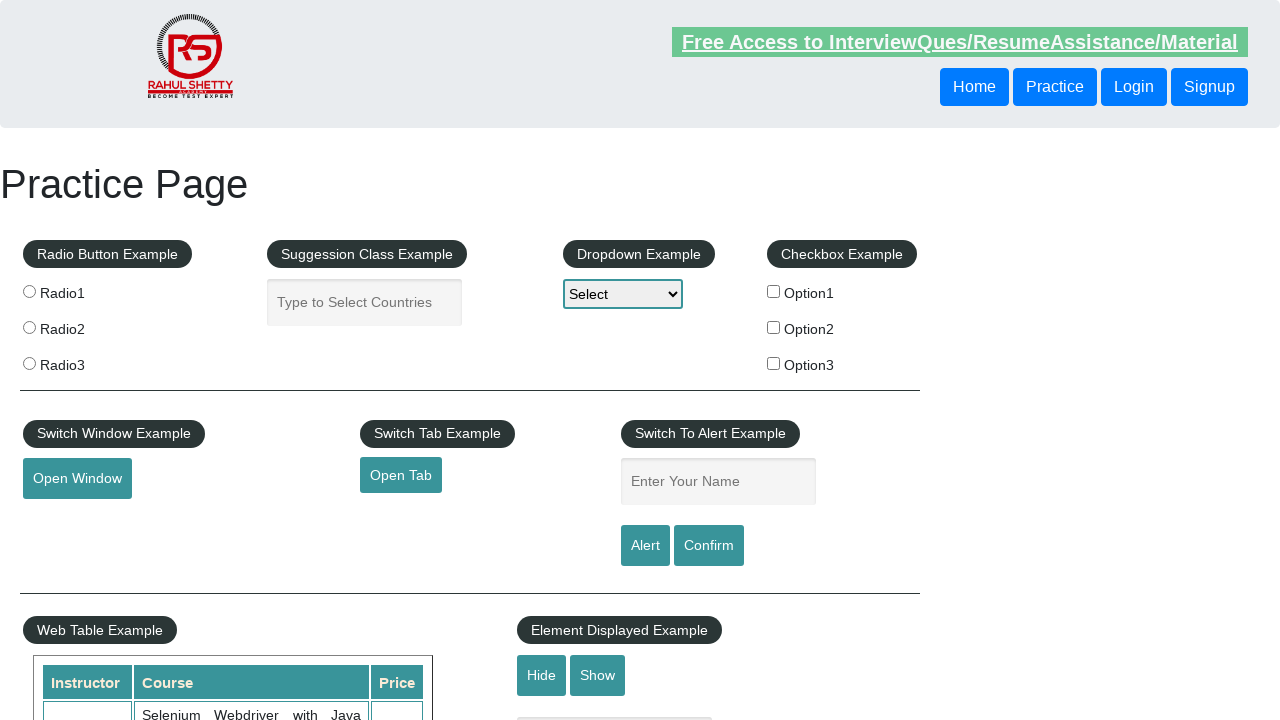

Scrolled to mouse hover element
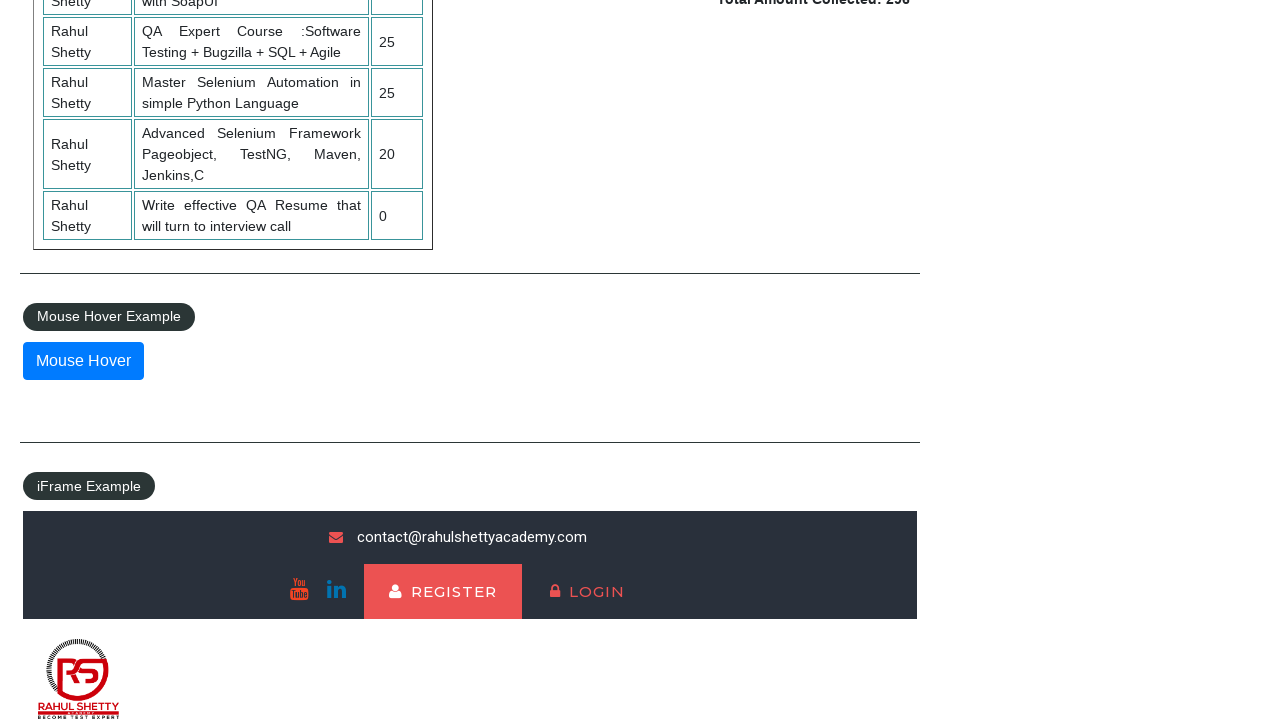

Hovered over element to reveal hidden menu at (83, 361) on #mousehover
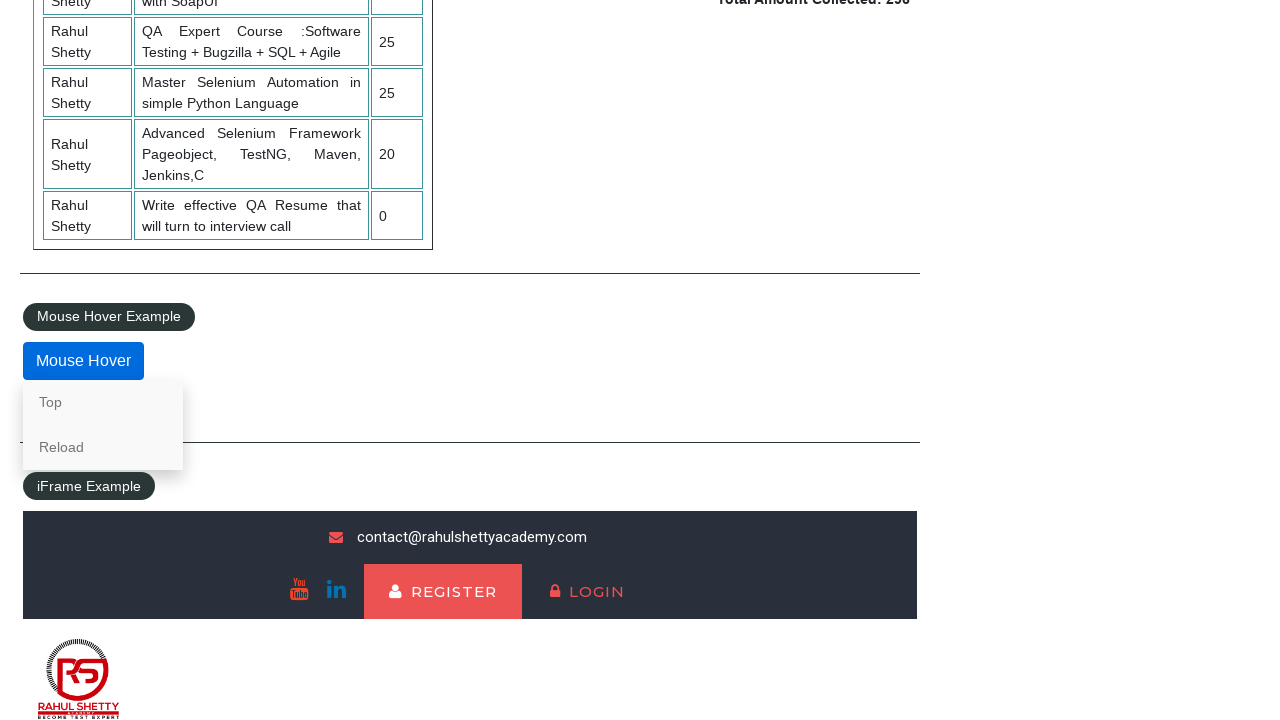

Clicked on 'Top' link that appeared on hover at (103, 402) on text=Top
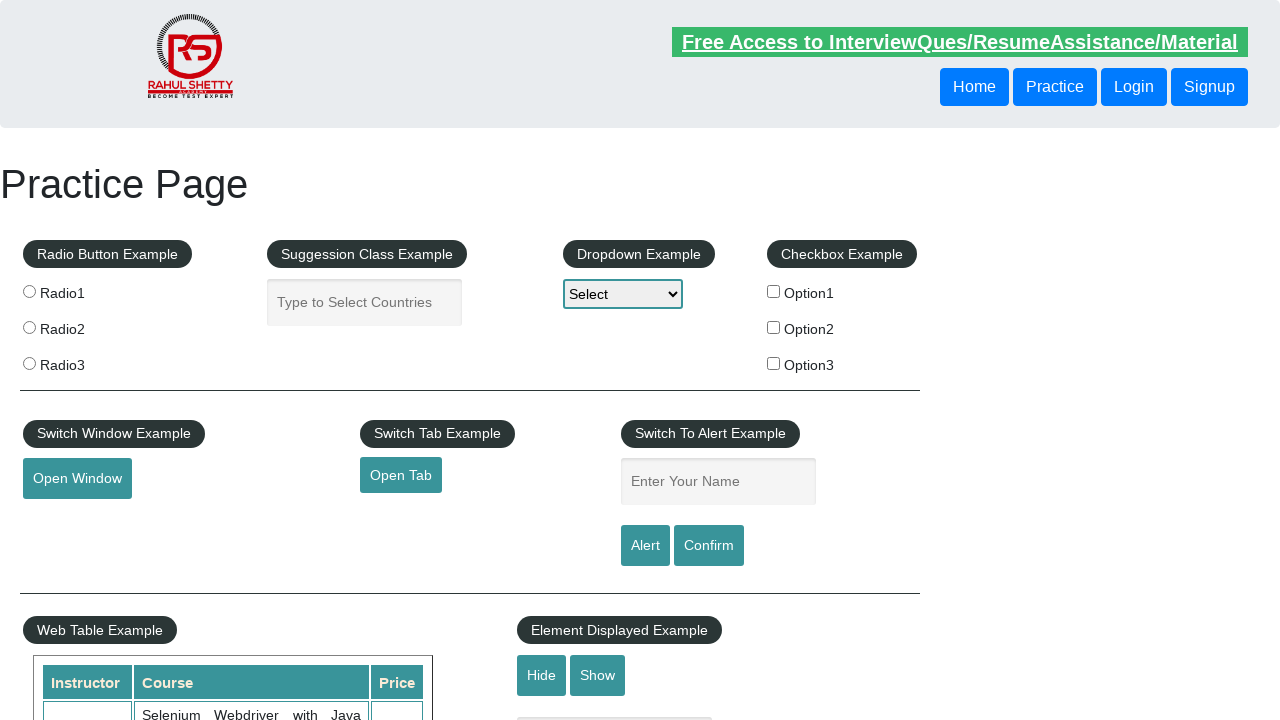

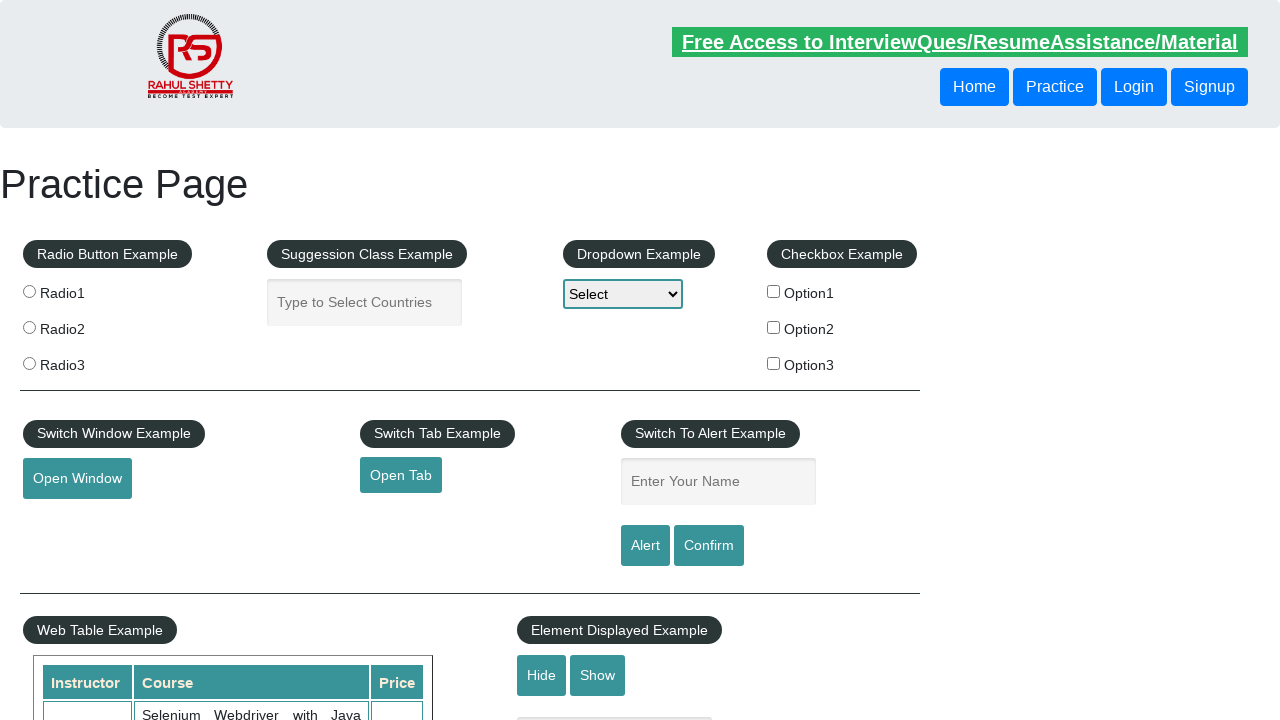